Tests a login form with password reset functionality, including incorrect login attempt, password reset flow, and successful login with correct credentials

Starting URL: https://rahulshettyacademy.com/locatorspractice/

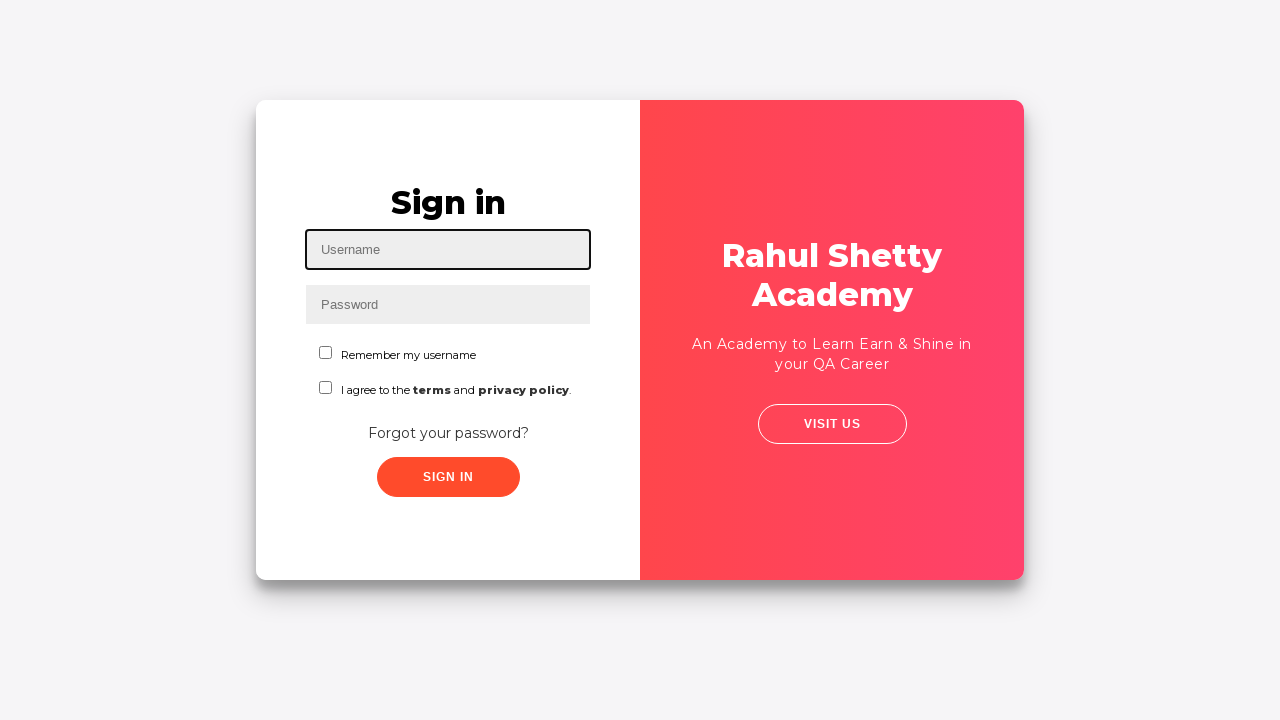

Filled username field with 'rahul' on #inputUsername
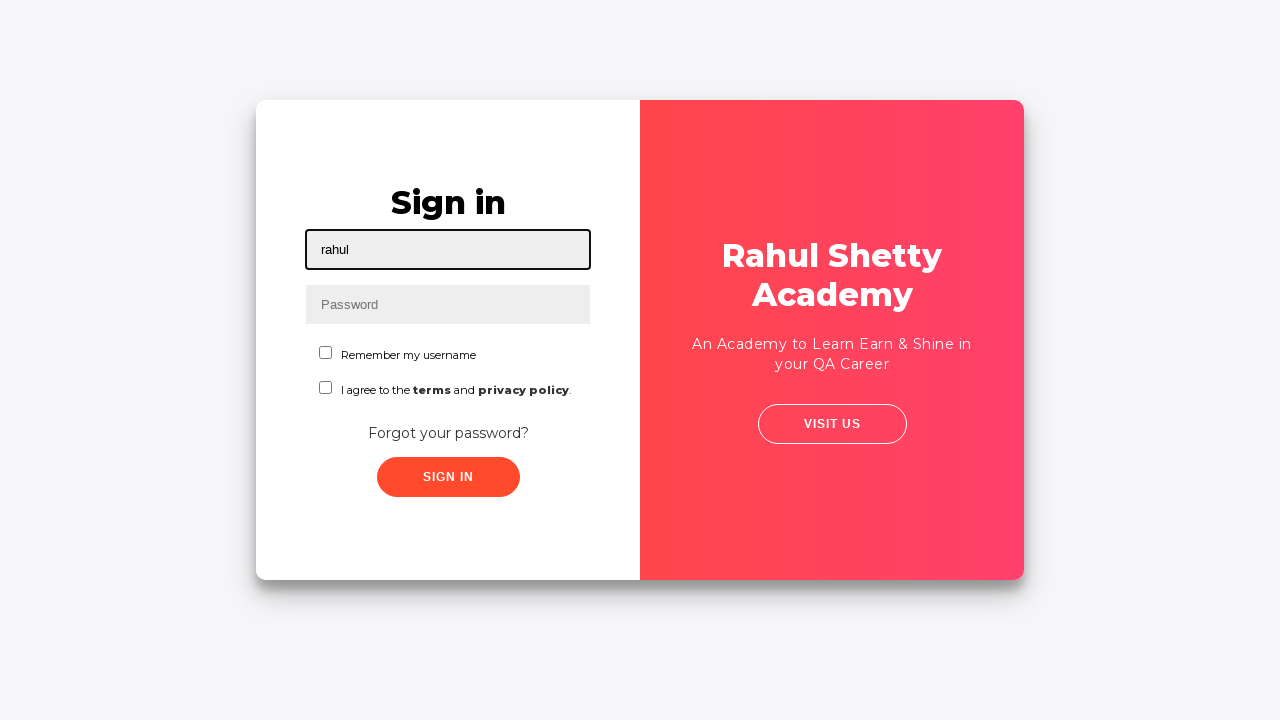

Filled password field with incorrect password 'hello123' on input[name='inputPassword']
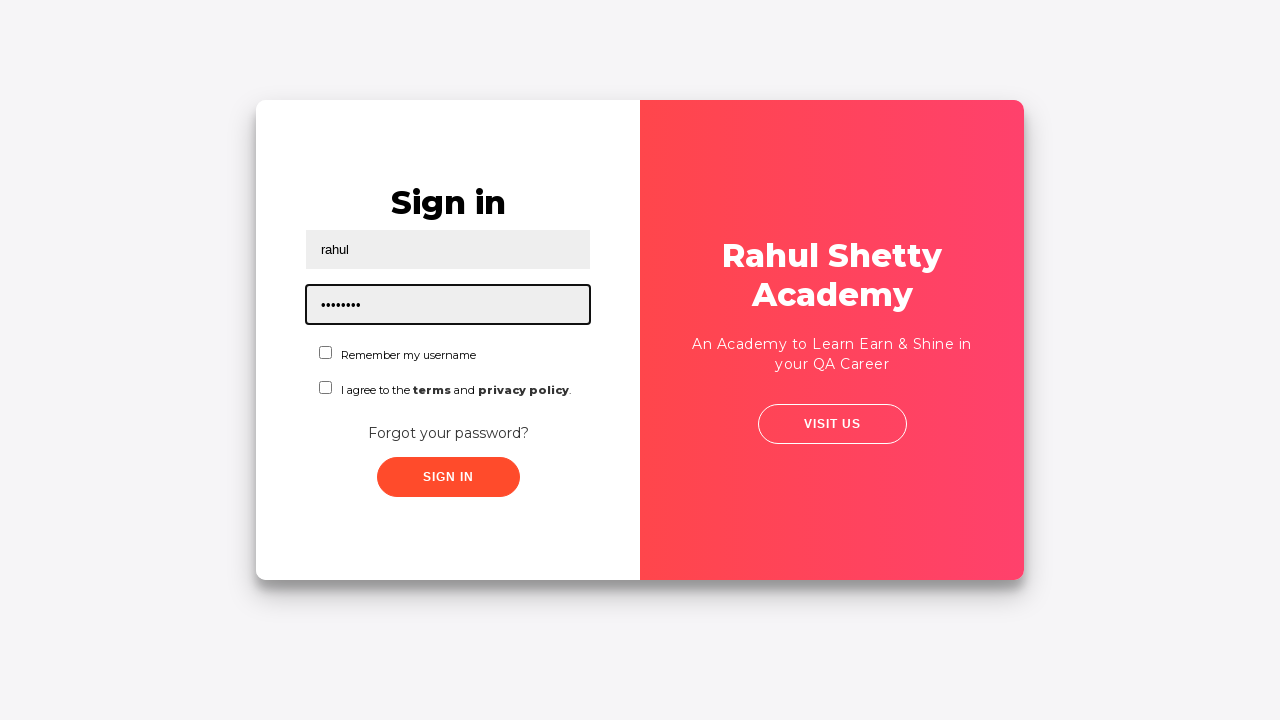

Clicked sign in button with incorrect credentials at (448, 477) on .signInBtn
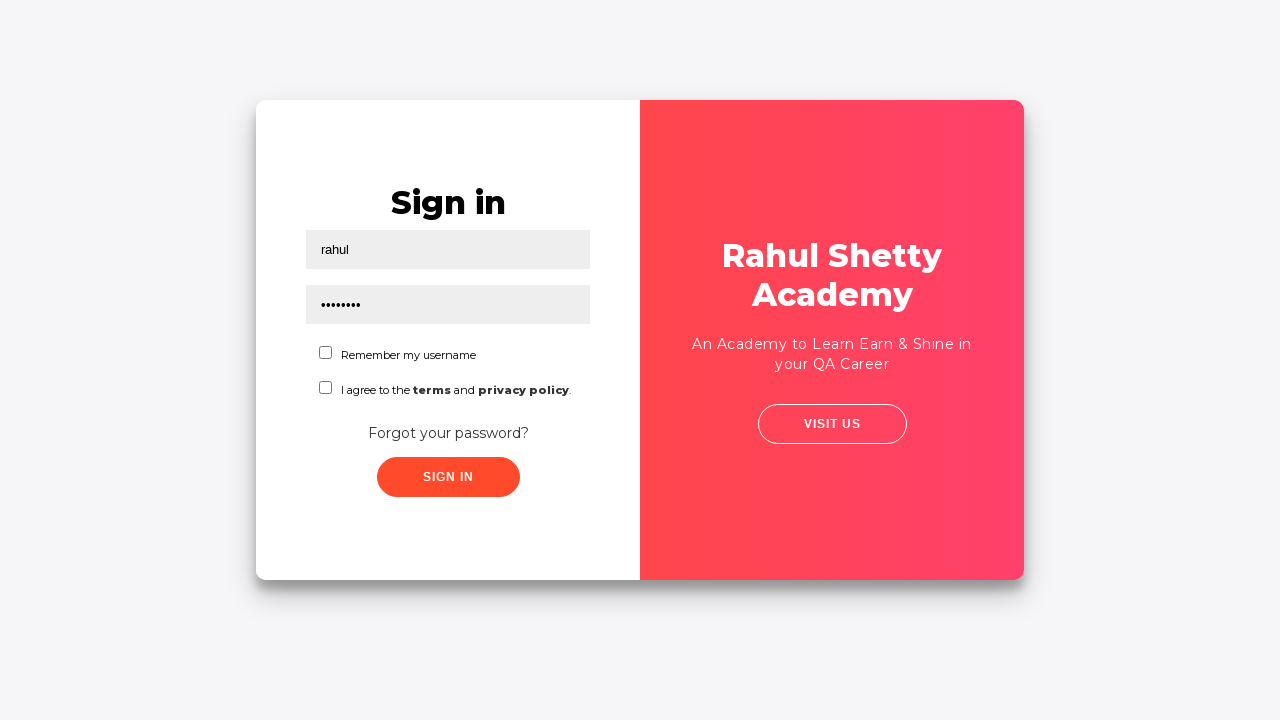

Clicked 'Forgot your password?' link at (448, 433) on text=Forgot your password?
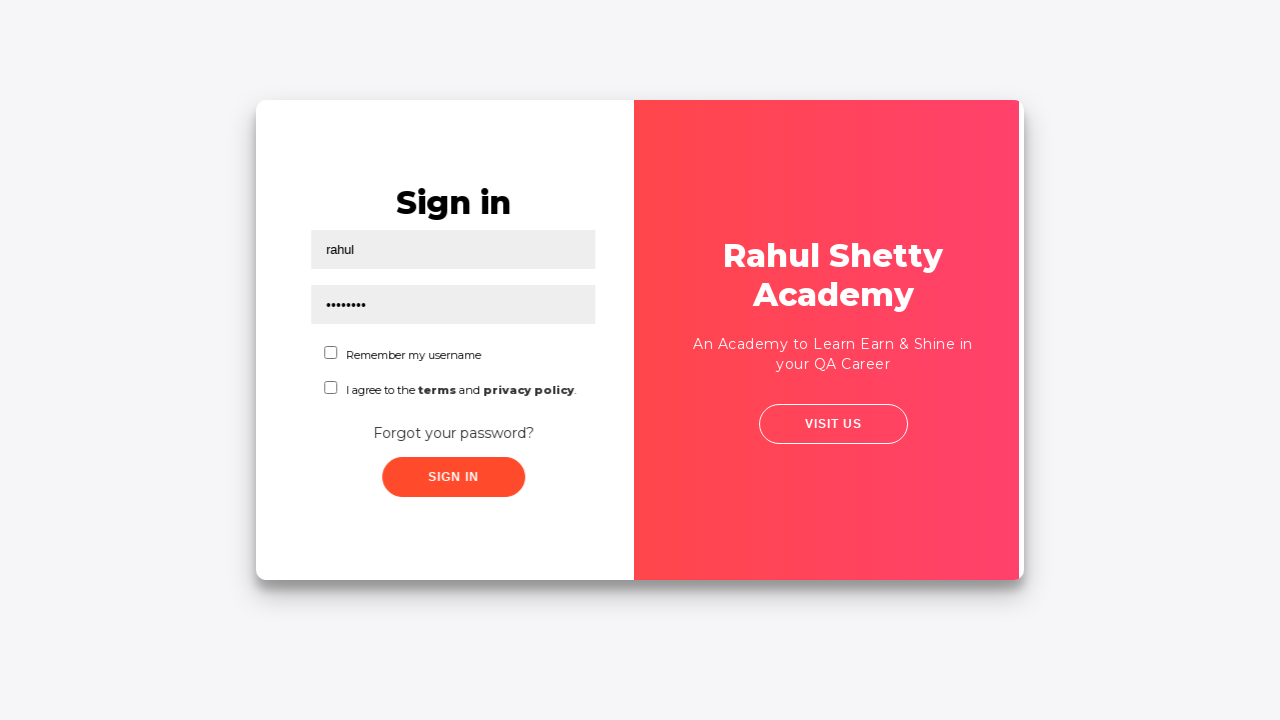

Waited for password reset form to load
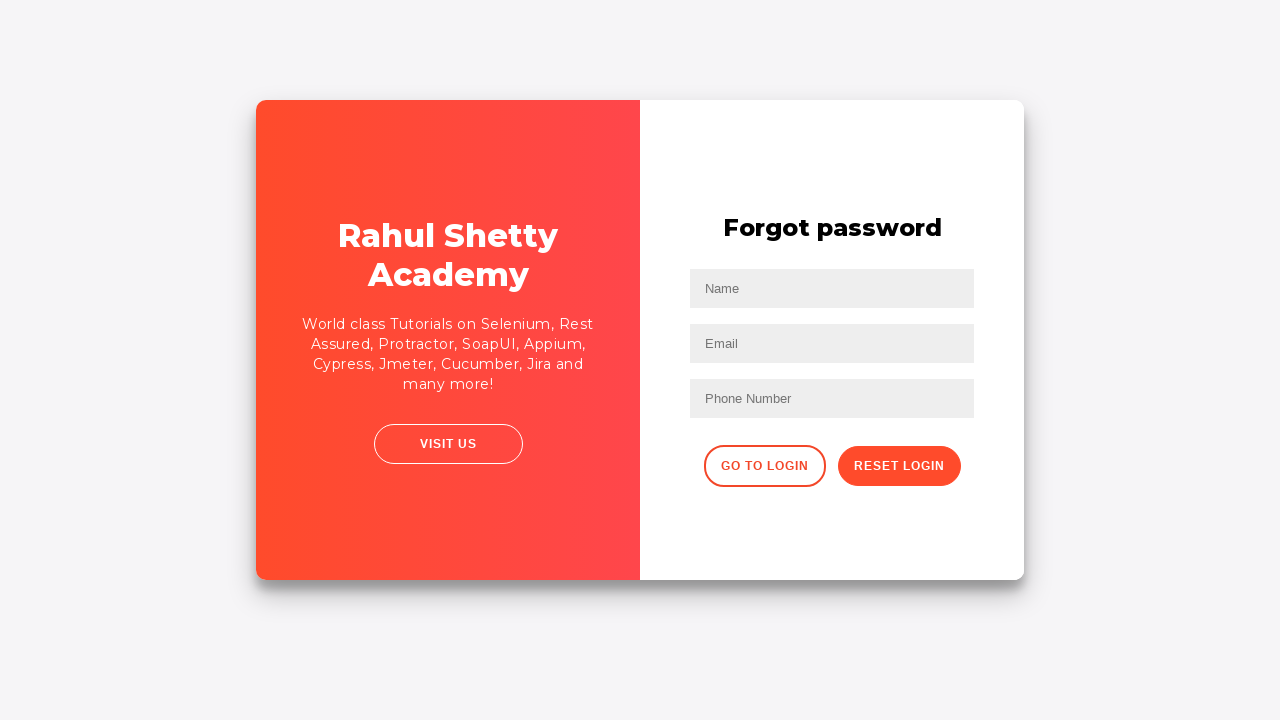

Filled name field with 'John' in password reset form on //input[@placeholder='Name']
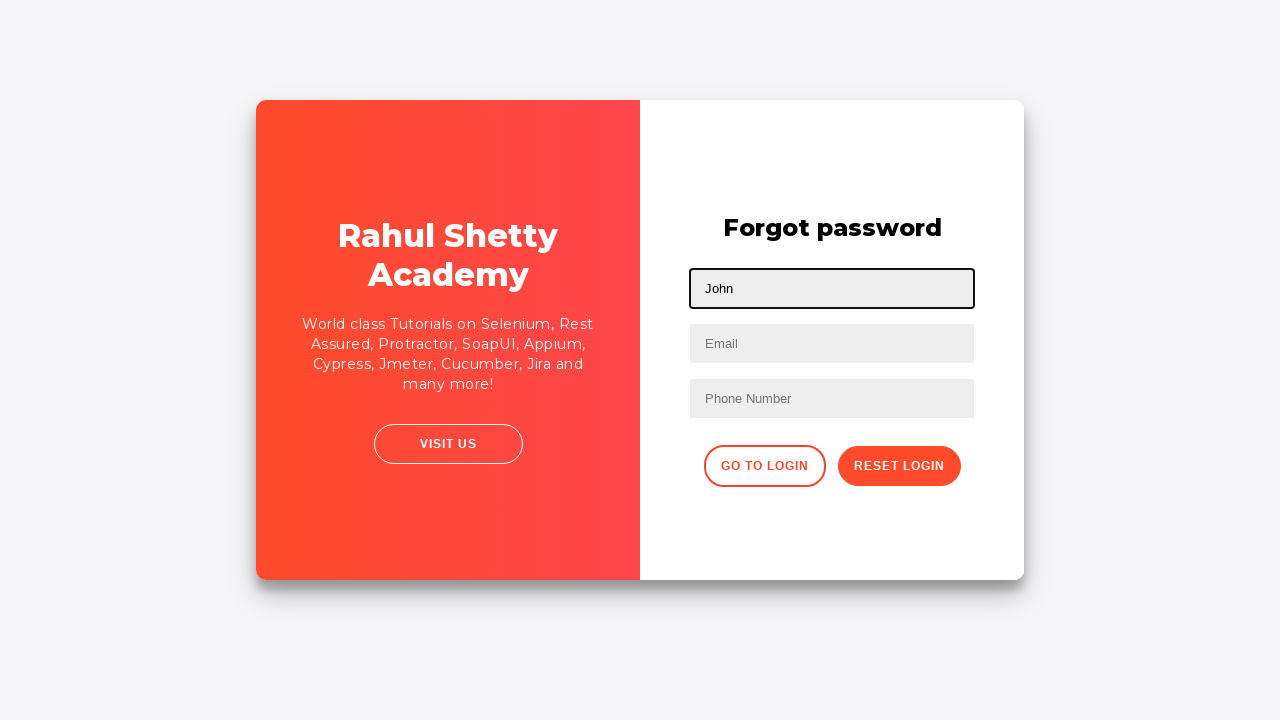

Filled email field with 'john@rsa.com' in password reset form on input[placeholder='Email']
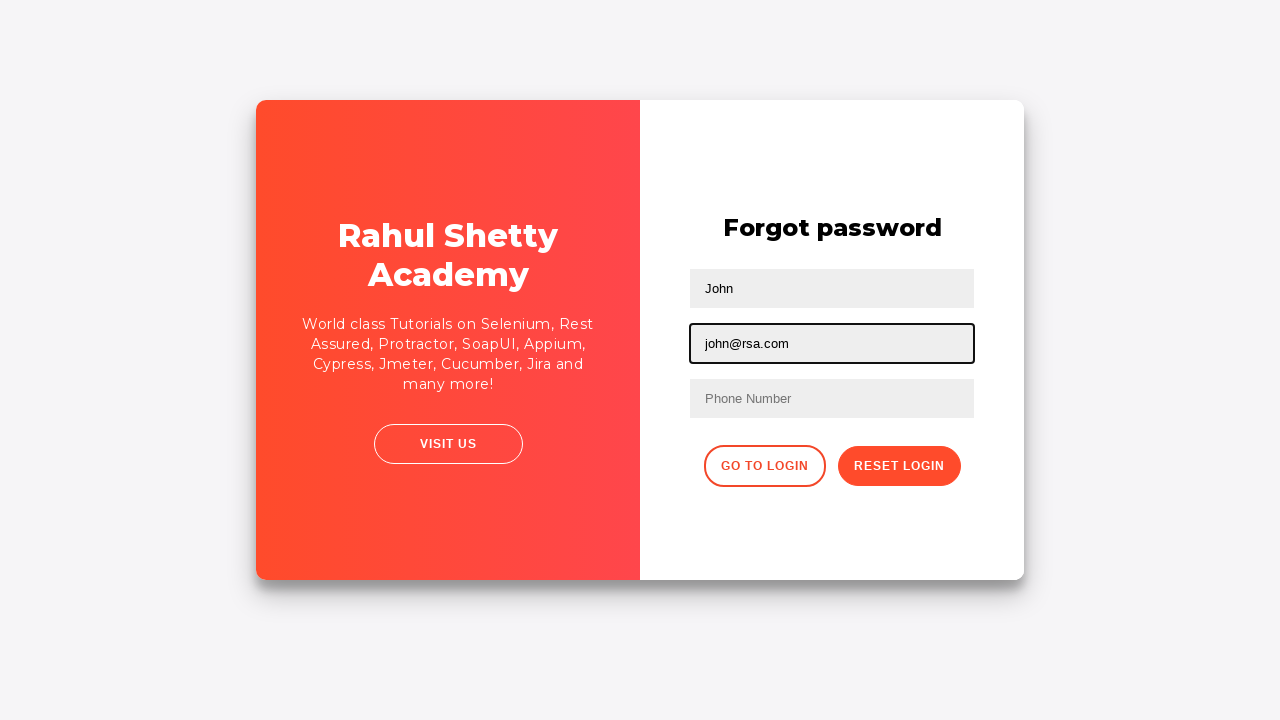

Filled alternate email field with 'john@gmail.com' in password reset form on input[type='text']:nth-child(3)
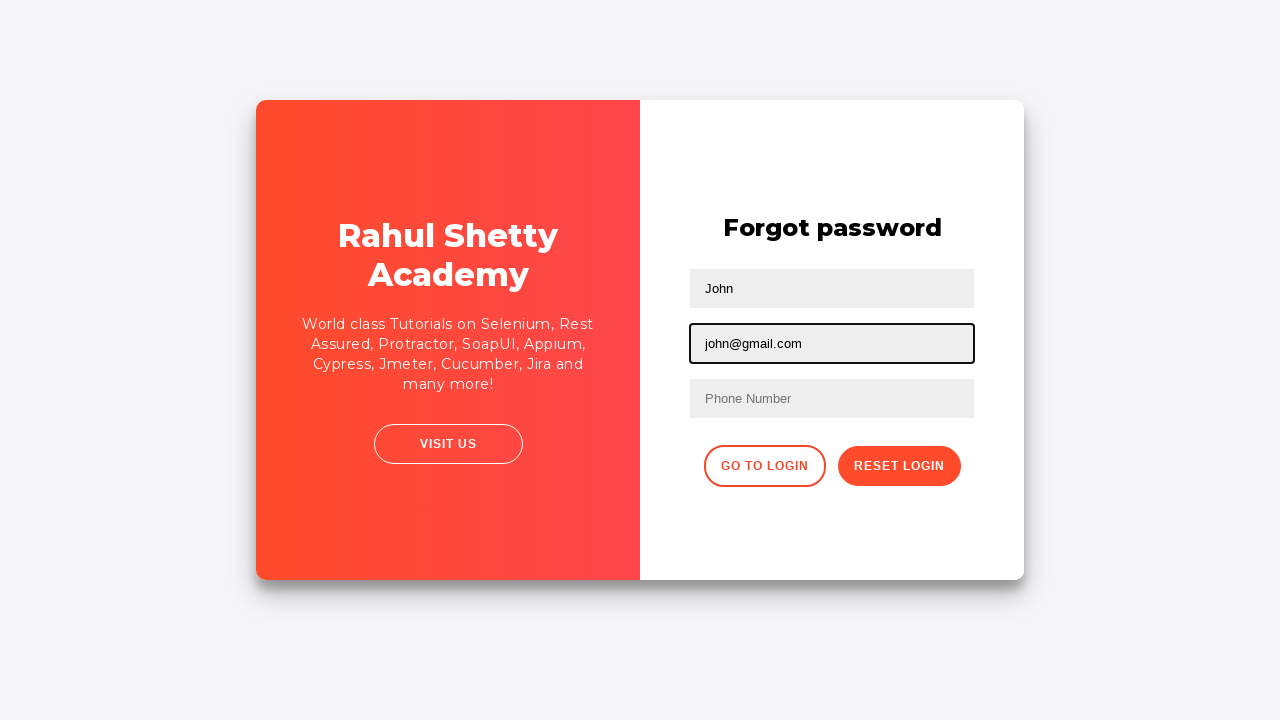

Filled phone number field with '9988986876' in password reset form on //form/input[3]
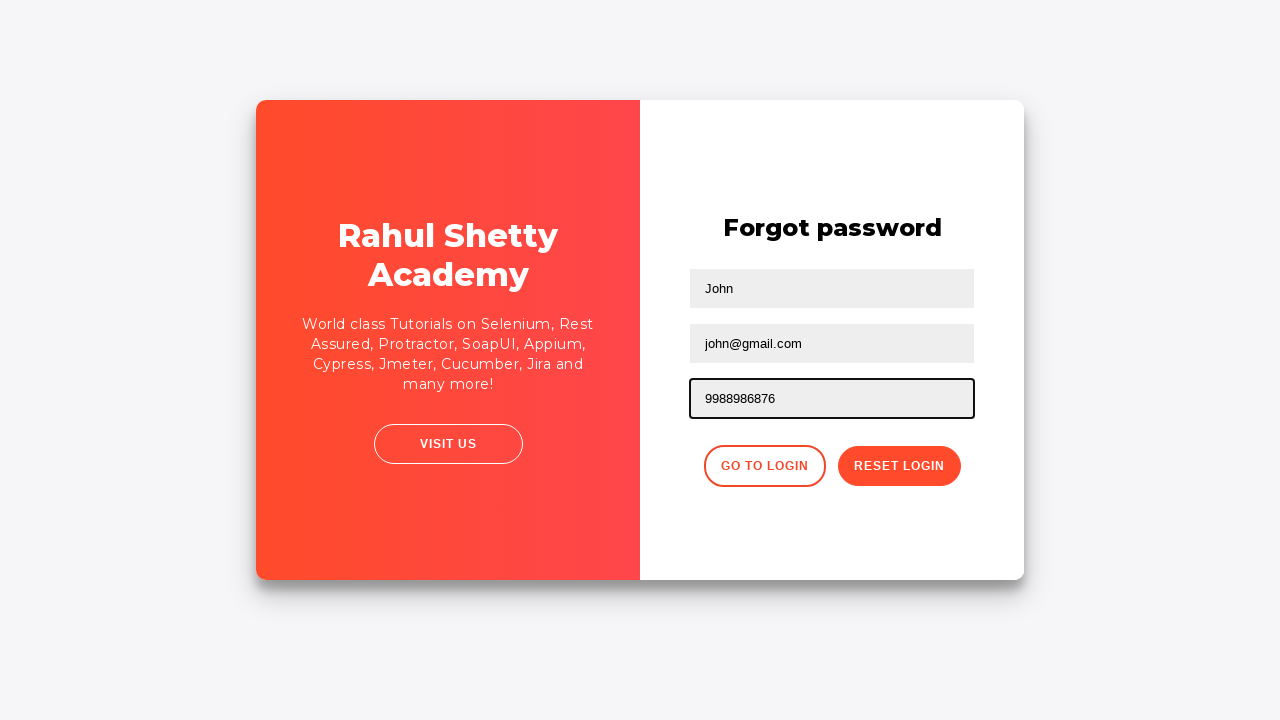

Clicked reset password button at (899, 466) on .reset-pwd-btn
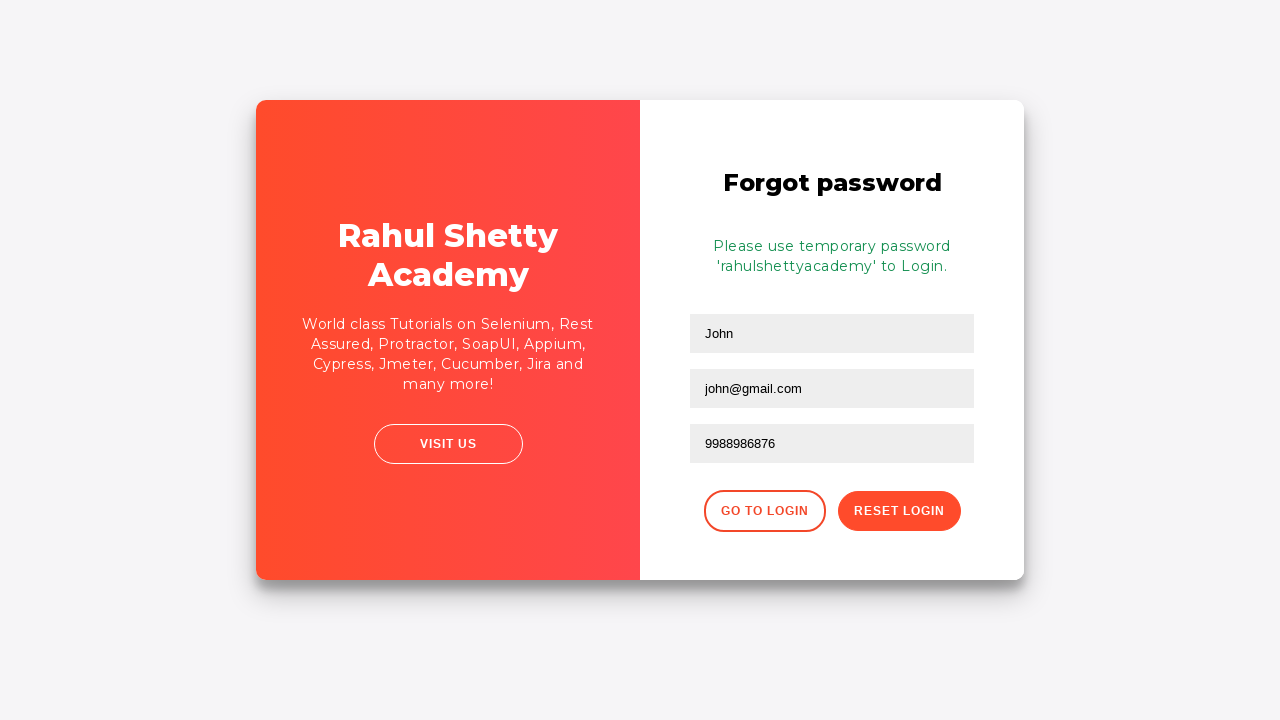

Clicked button to go back to login form at (764, 511) on xpath=//div[@class='forgot-pwd-btn-conainer']/button[1]
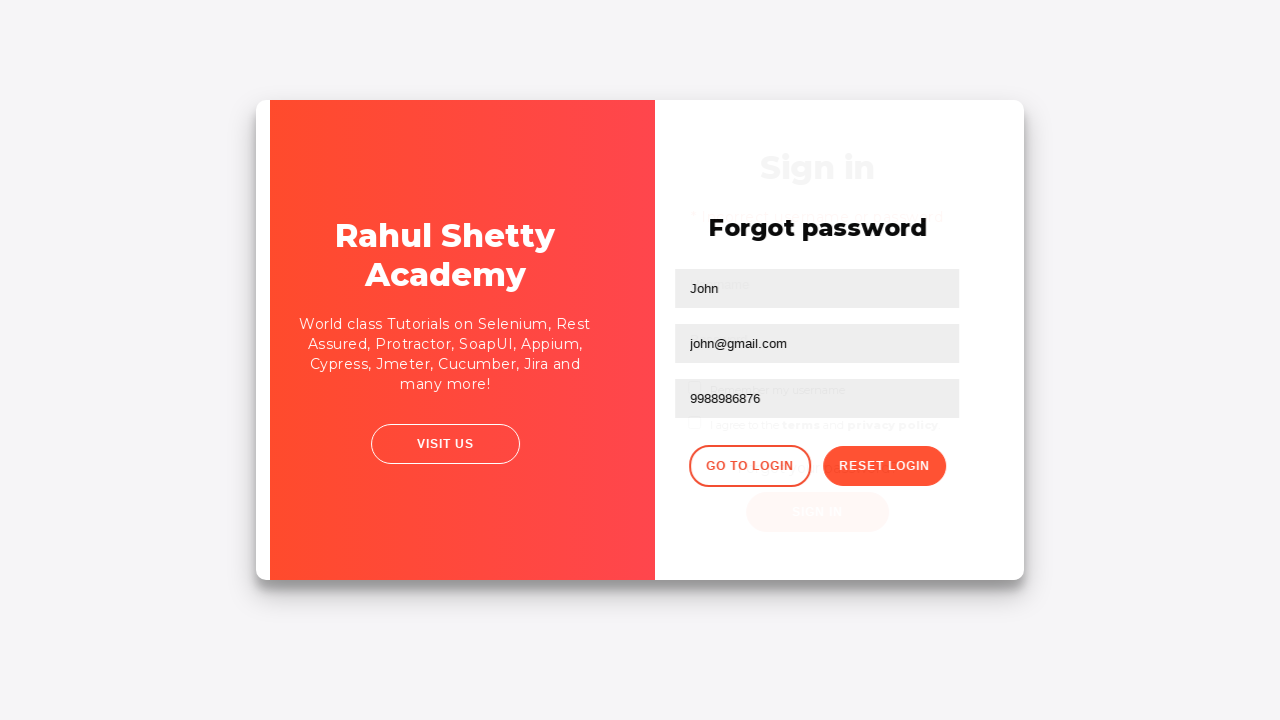

Waited for login form to be ready
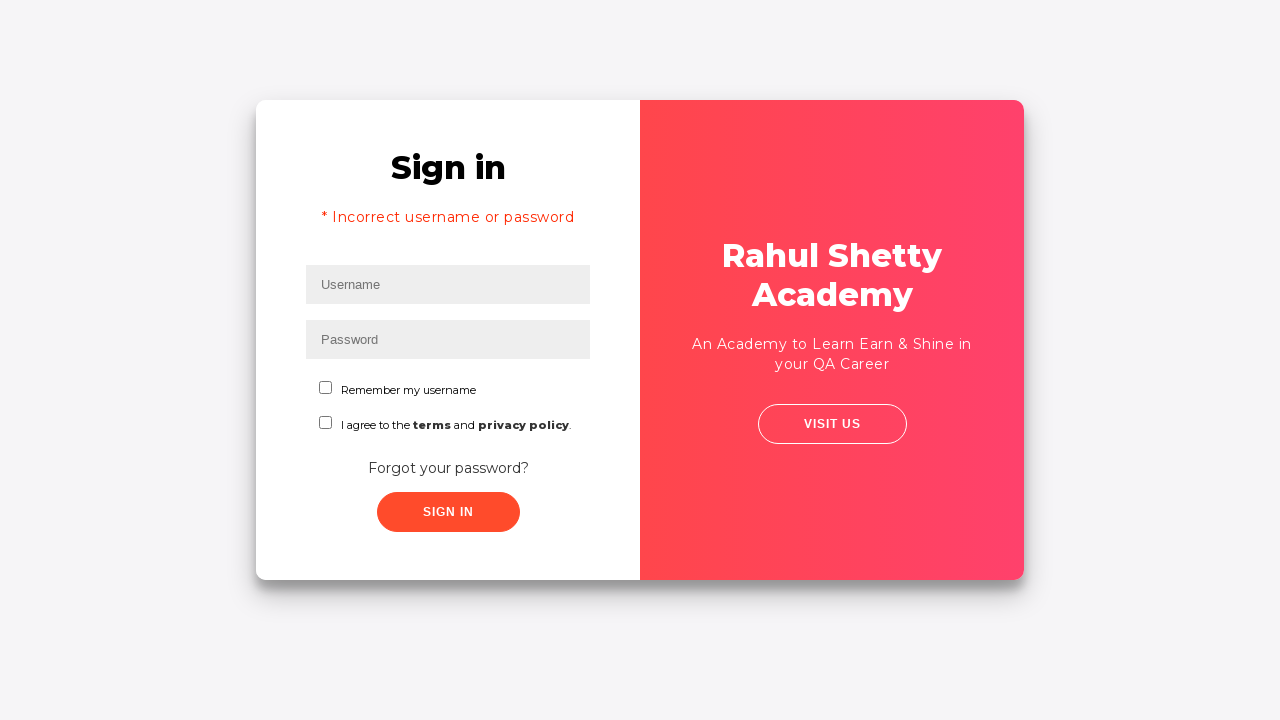

Filled username field with 'rahul' for login on #inputUsername
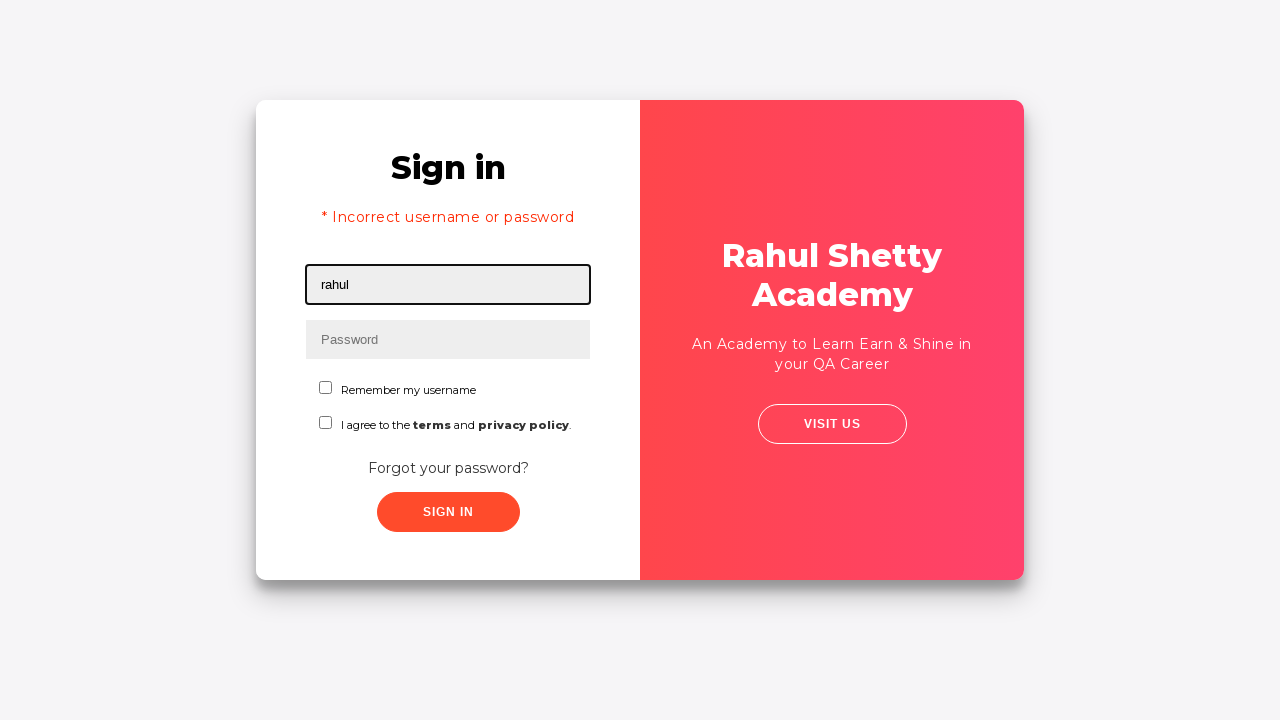

Filled password field with correct password 'rahulshettyacademy' on input[type*='pass']
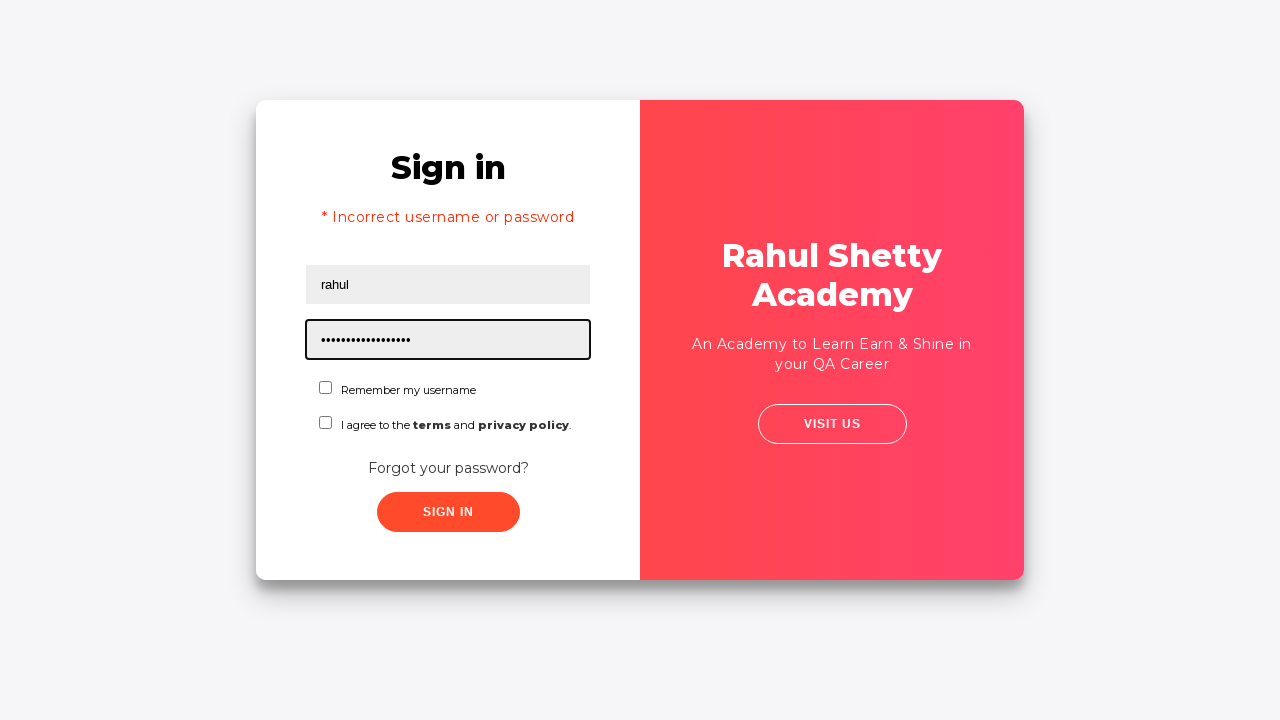

Checked the checkbox for terms and conditions at (326, 388) on #chkboxOne
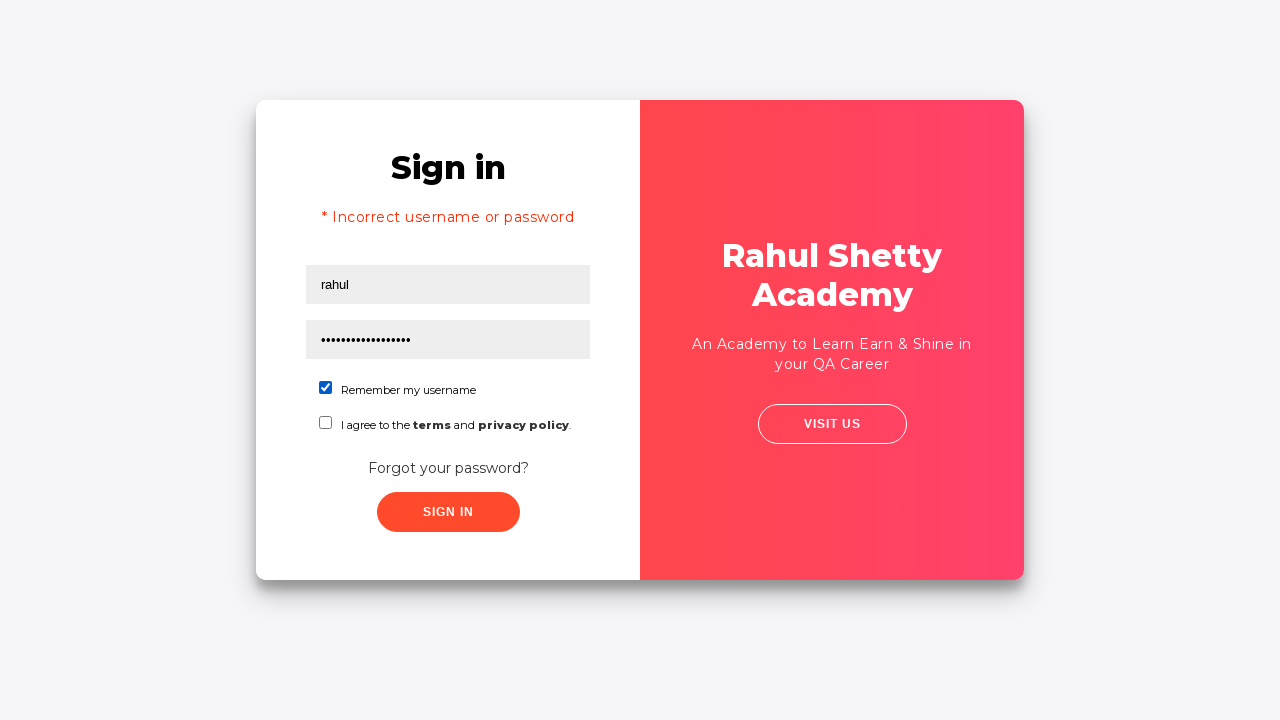

Clicked submit button to login with correct credentials at (448, 512) on xpath=//button[contains(@class,'submit')]
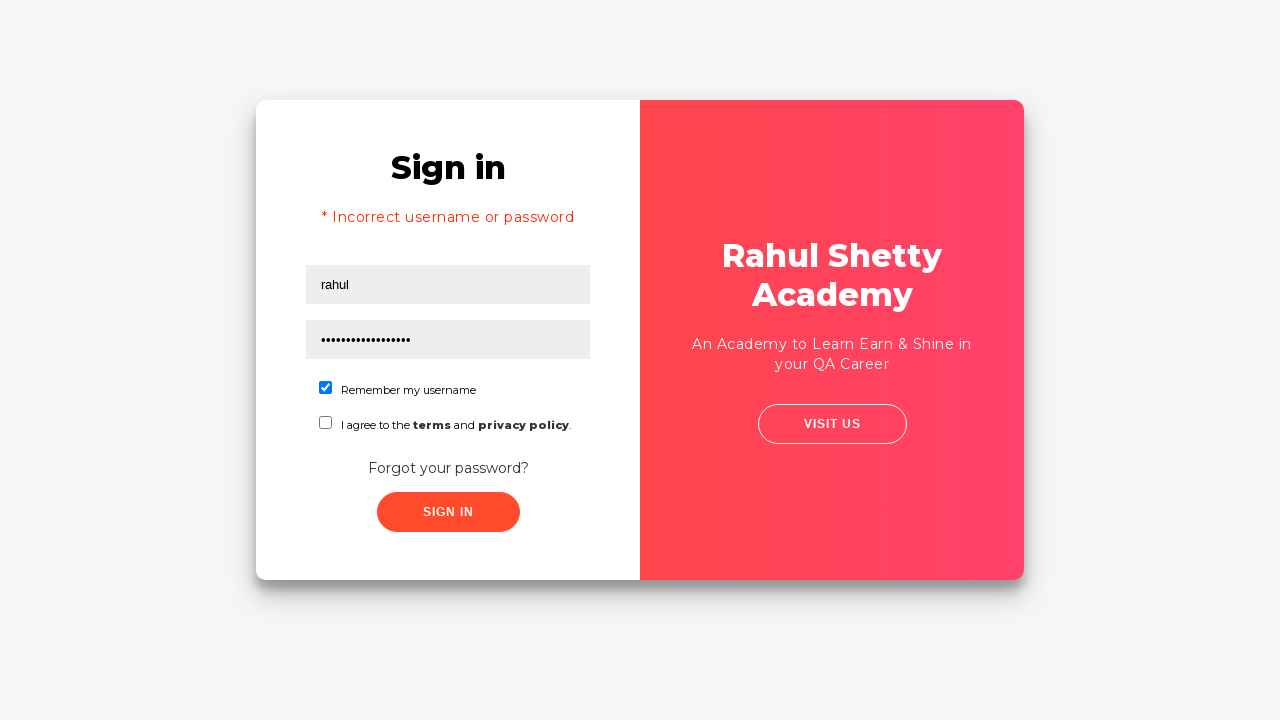

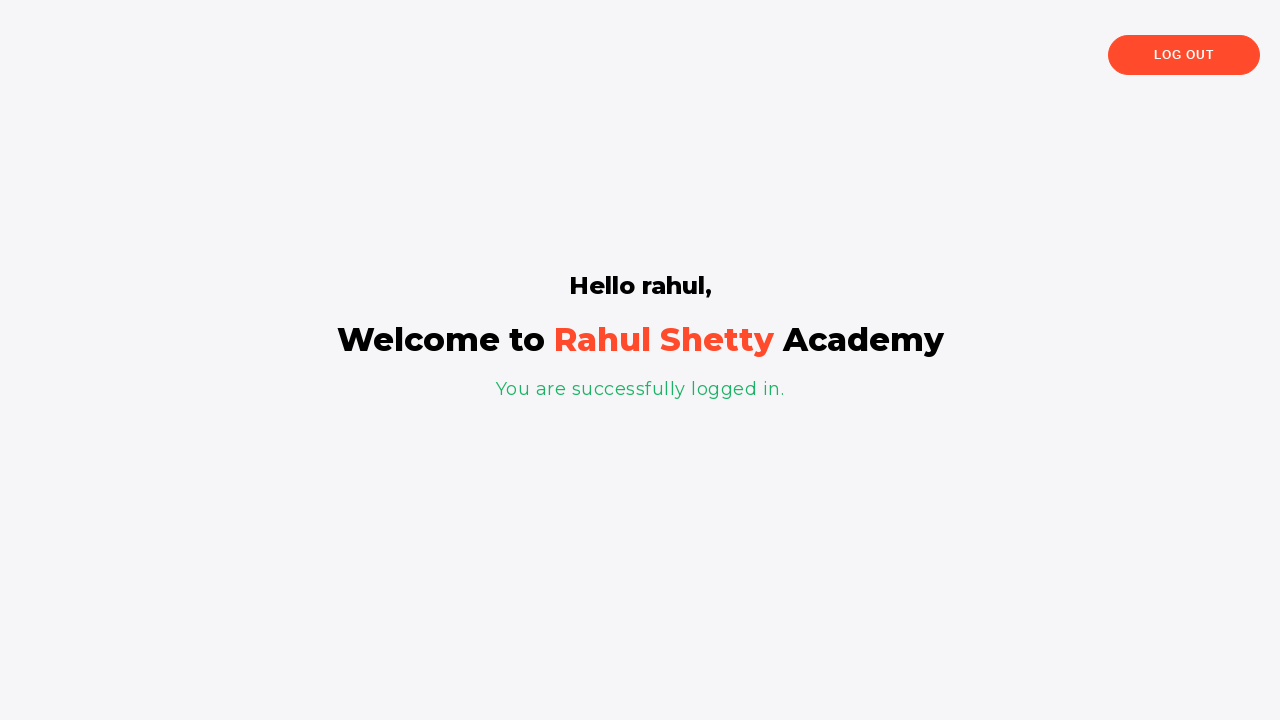